Tests drag and drop functionality by dragging column B onto column A and verifying the headers swap positions

Starting URL: https://the-internet.herokuapp.com/

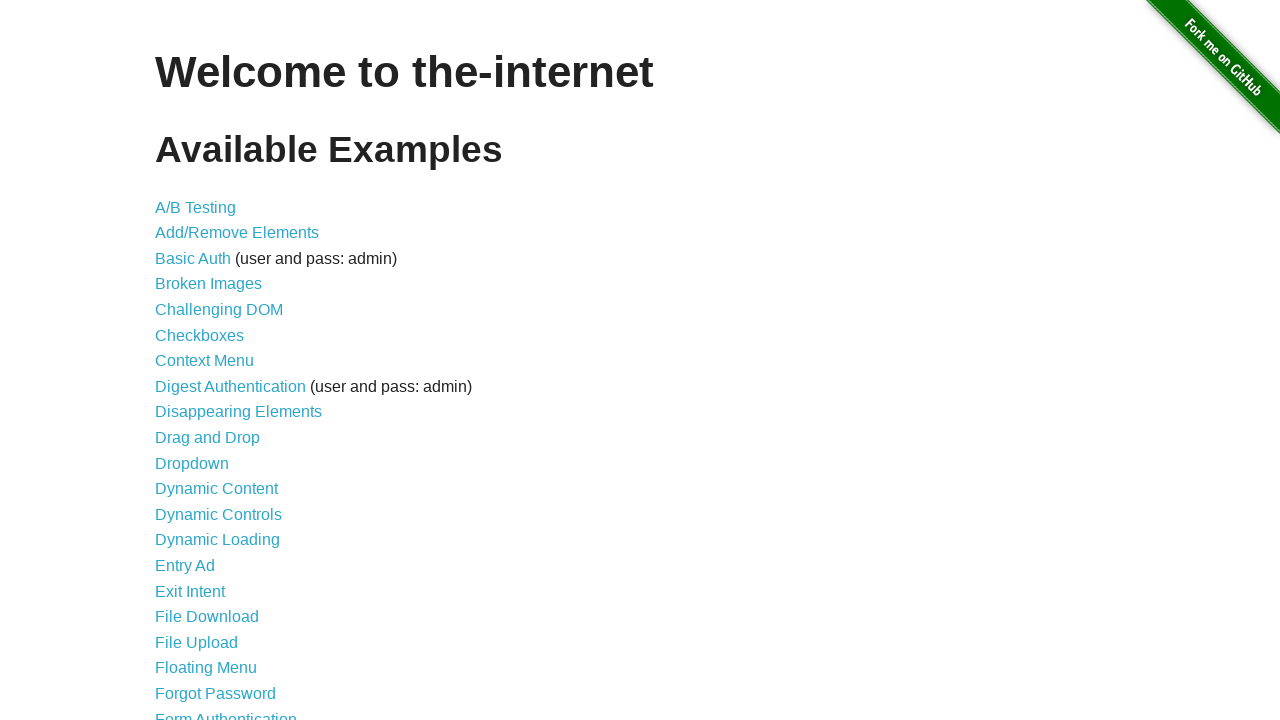

Waited for page to load - h1 element appeared
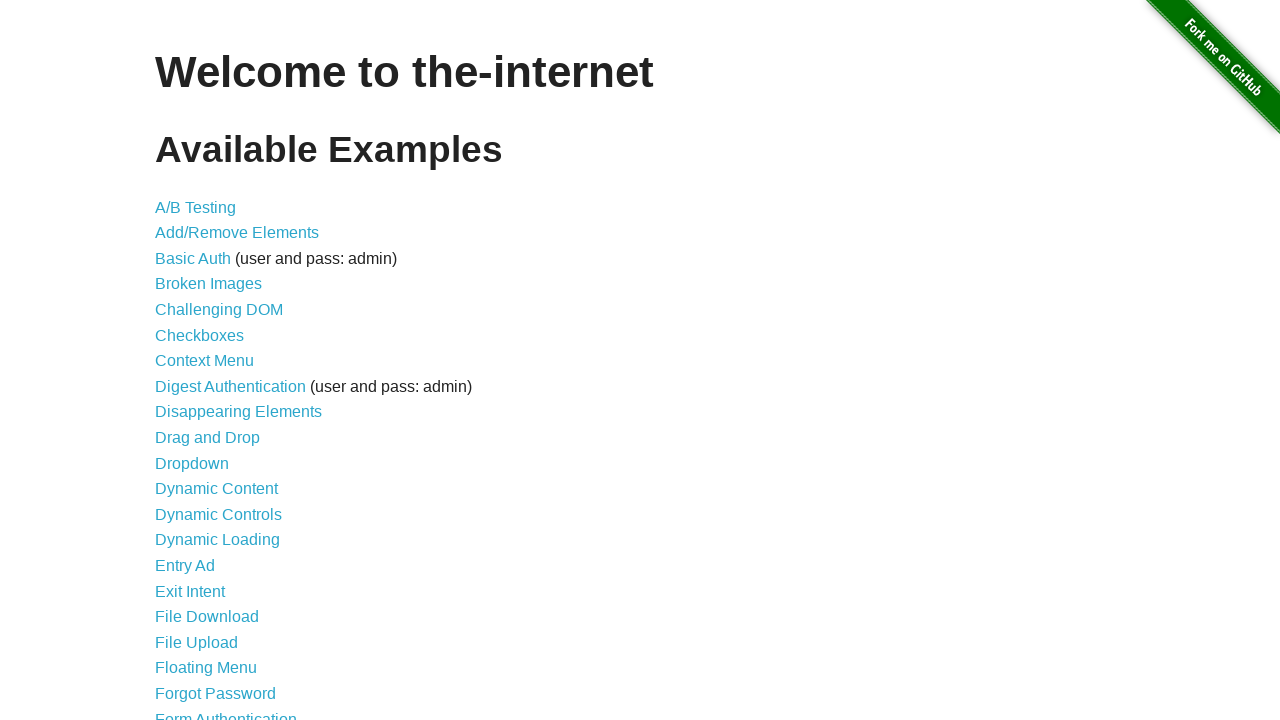

Clicked on Drag and Drop link at (208, 438) on xpath=/html/body/div[2]/div/ul/li[10]/a
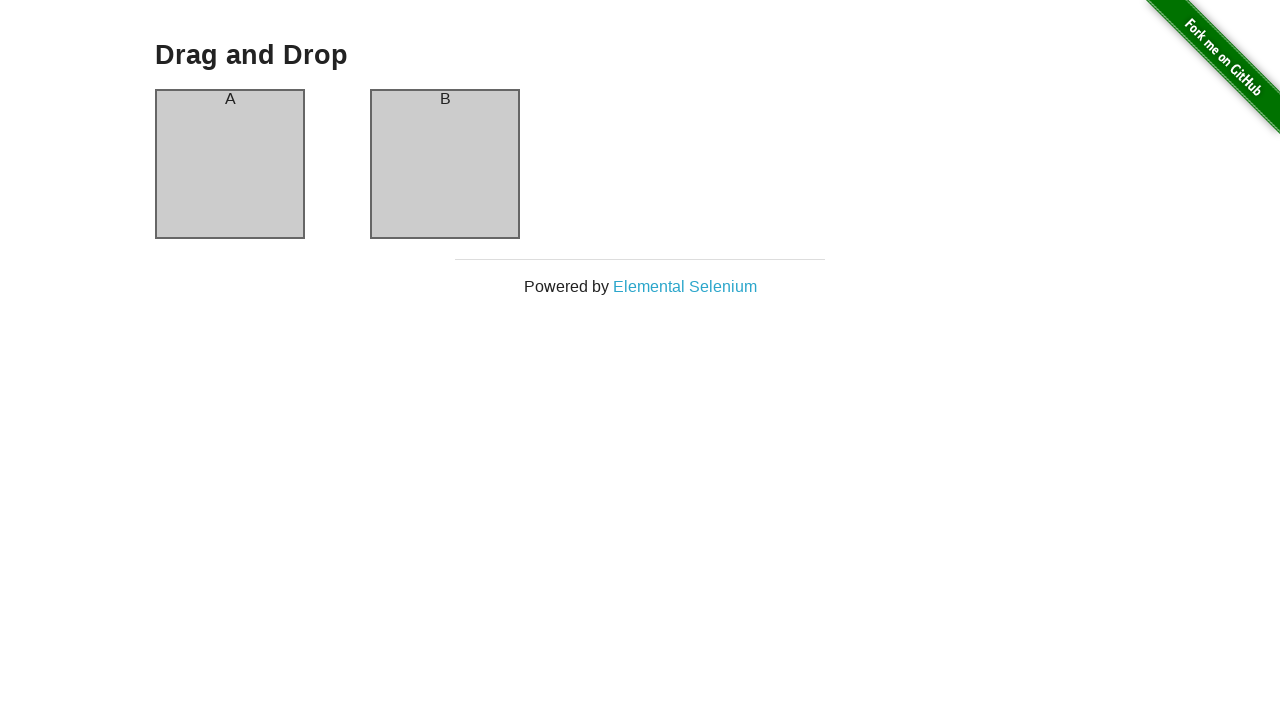

Drag and drop page loaded - column B element appeared
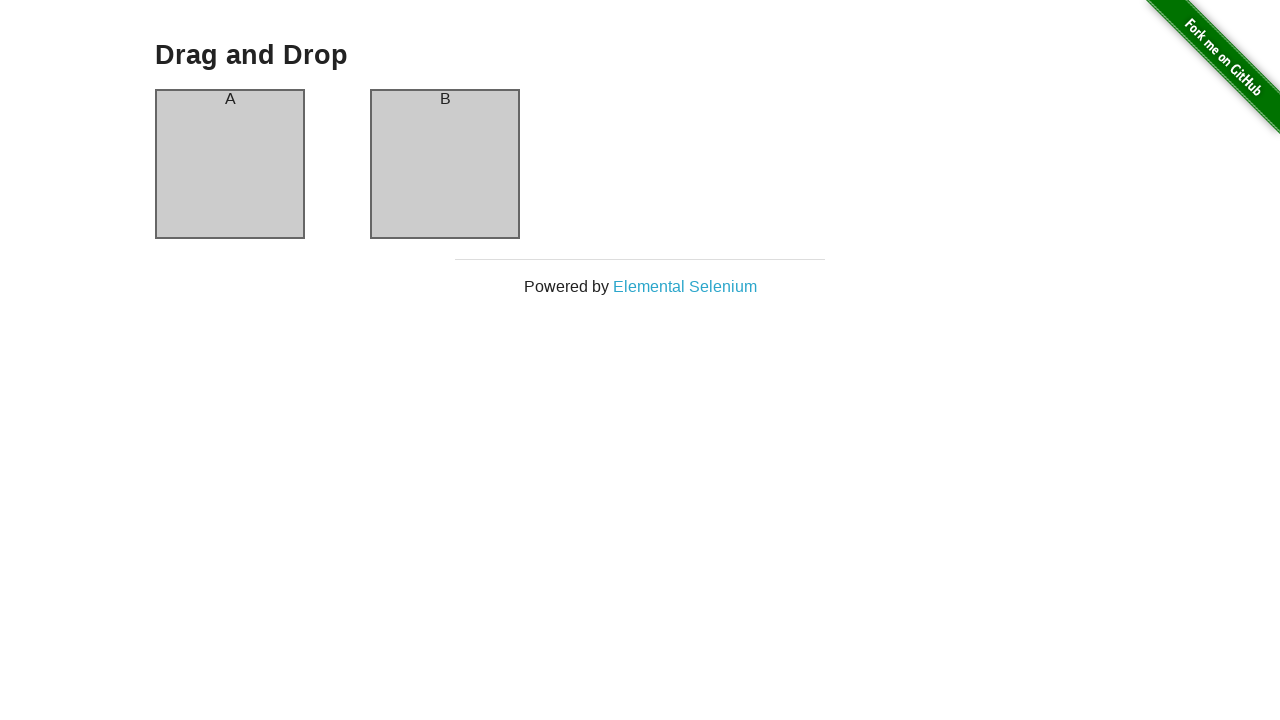

Dragged column B onto column A at (230, 164)
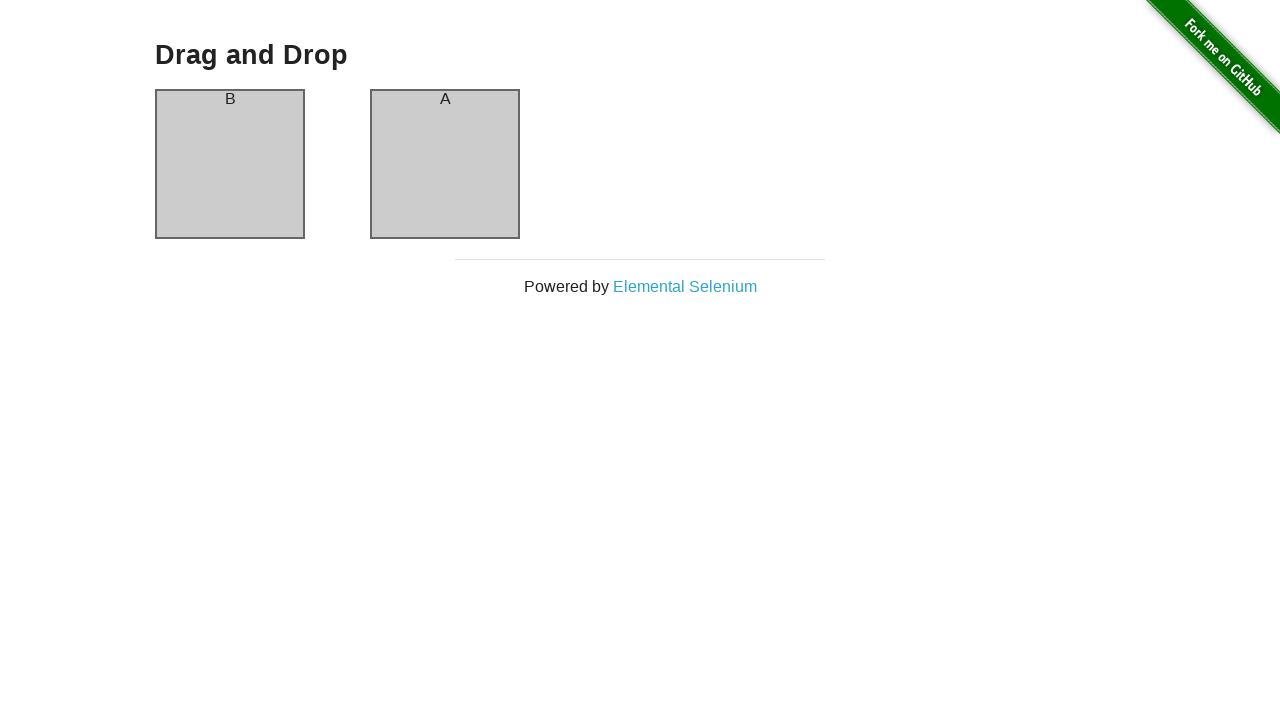

Verified headers have swapped - header element appeared
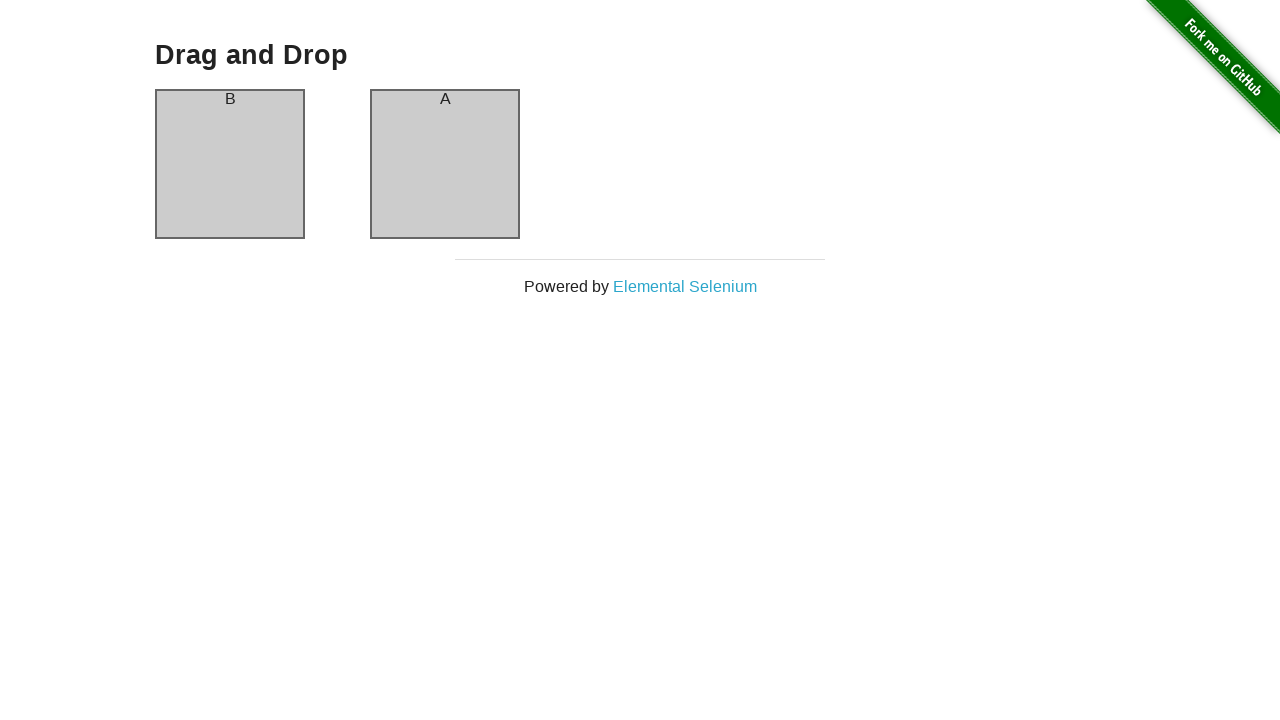

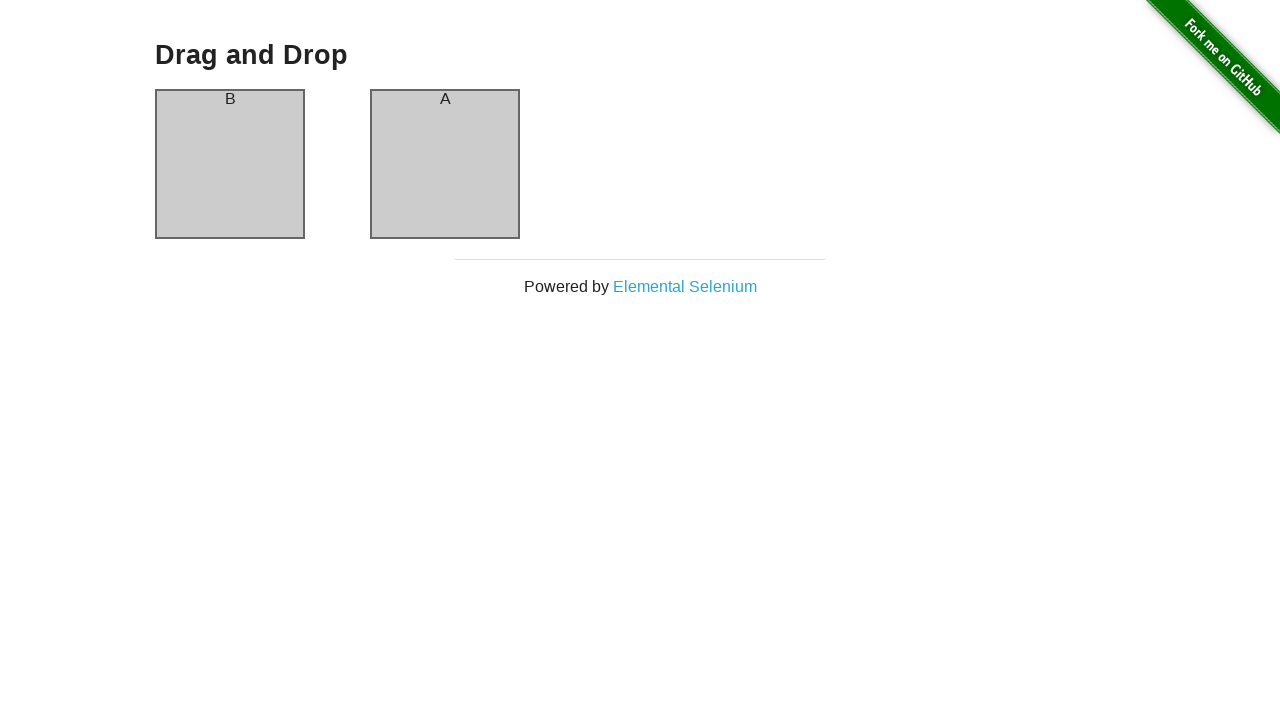